Tests date picker calendar functionality by selecting a specific date (August 15, 2025) through navigating year, month, and day views

Starting URL: https://rahulshettyacademy.com/seleniumPractise/#/offers

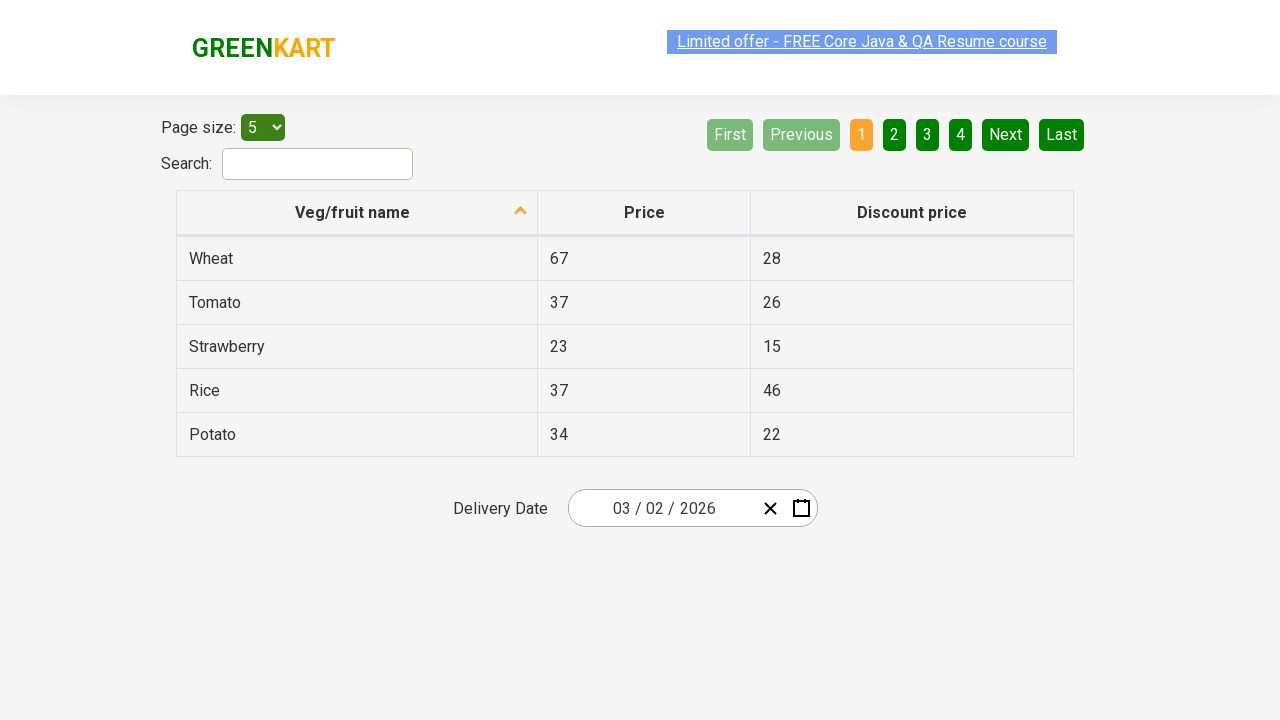

Clicked date picker input group to open calendar at (662, 508) on .react-date-picker__inputGroup
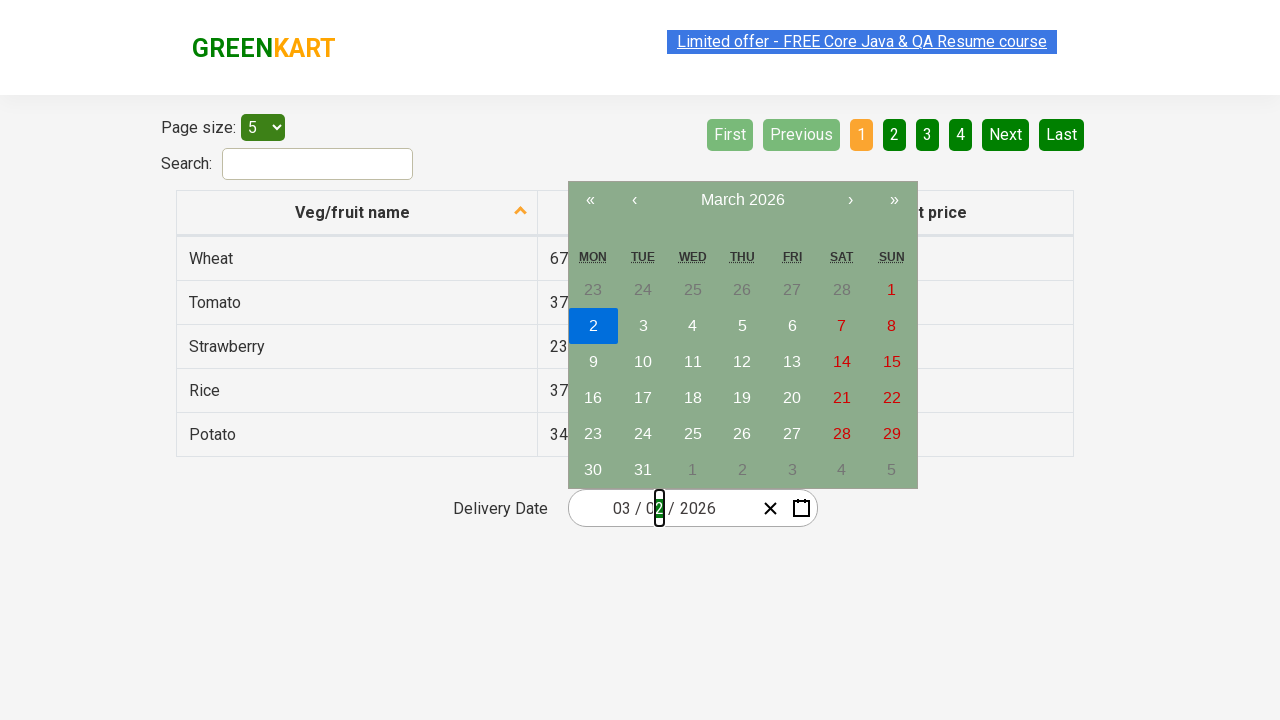

Clicked navigation label to navigate to month view at (742, 200) on .react-calendar__navigation__label
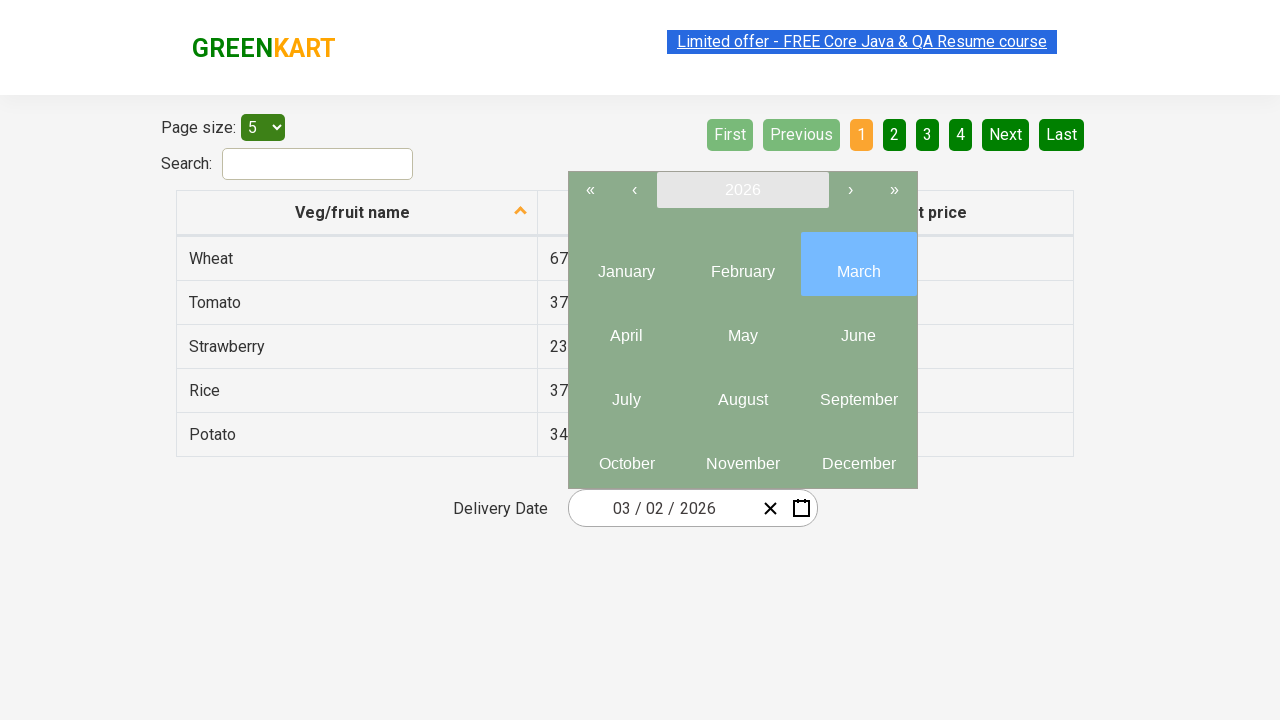

Clicked navigation label again to navigate to year view at (742, 190) on .react-calendar__navigation__label
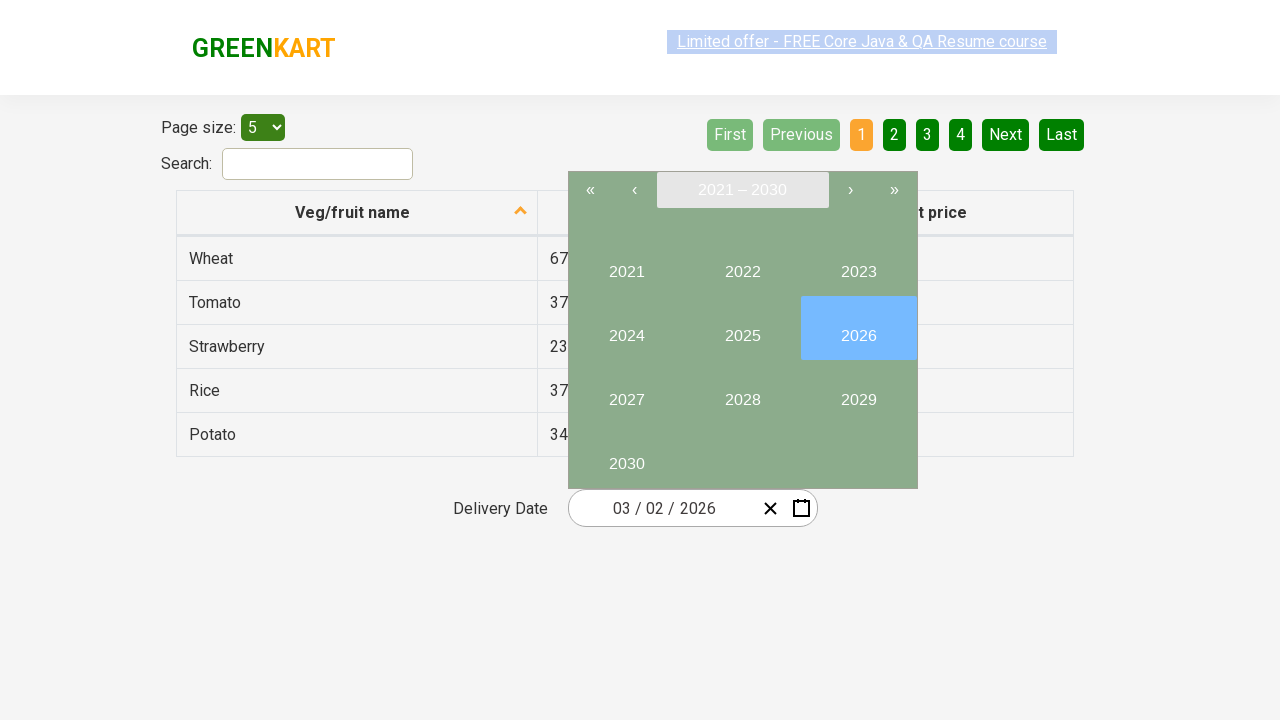

Selected year 2025 at (742, 328) on internal:text="2025"i
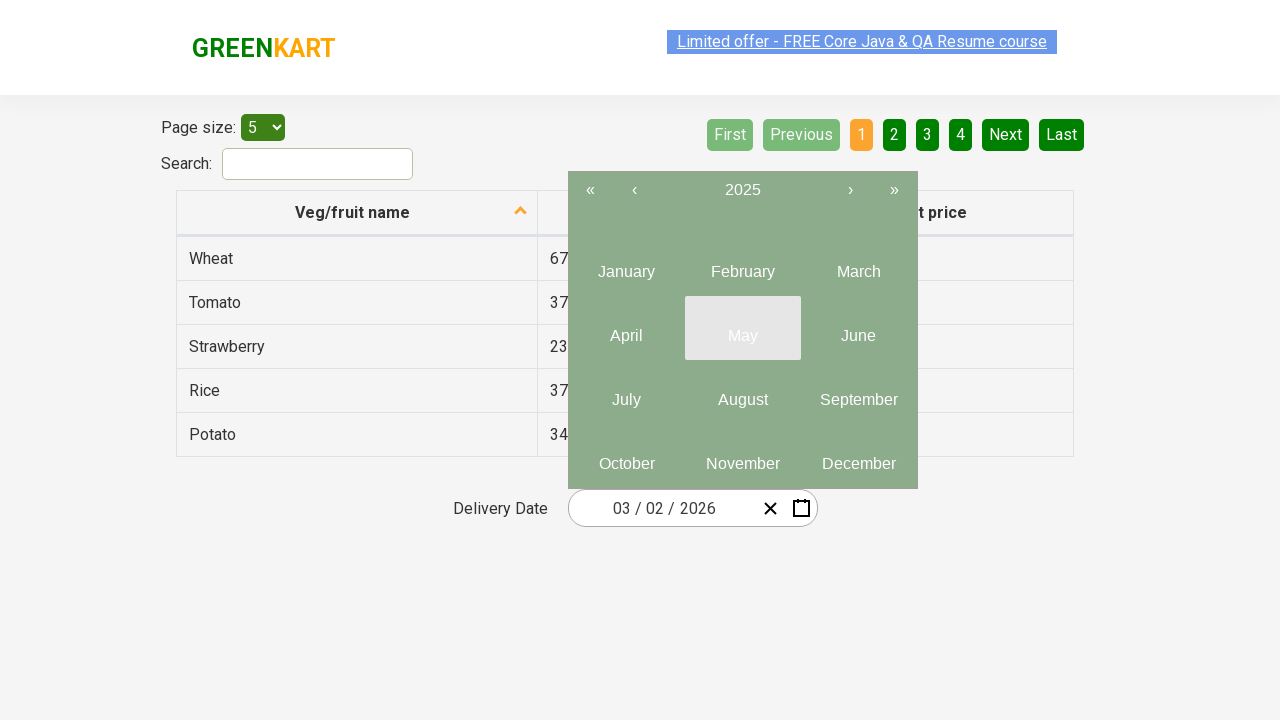

Selected month August (month 8) at (742, 392) on .react-calendar__tile.react-calendar__year-view__months__month >> nth=7
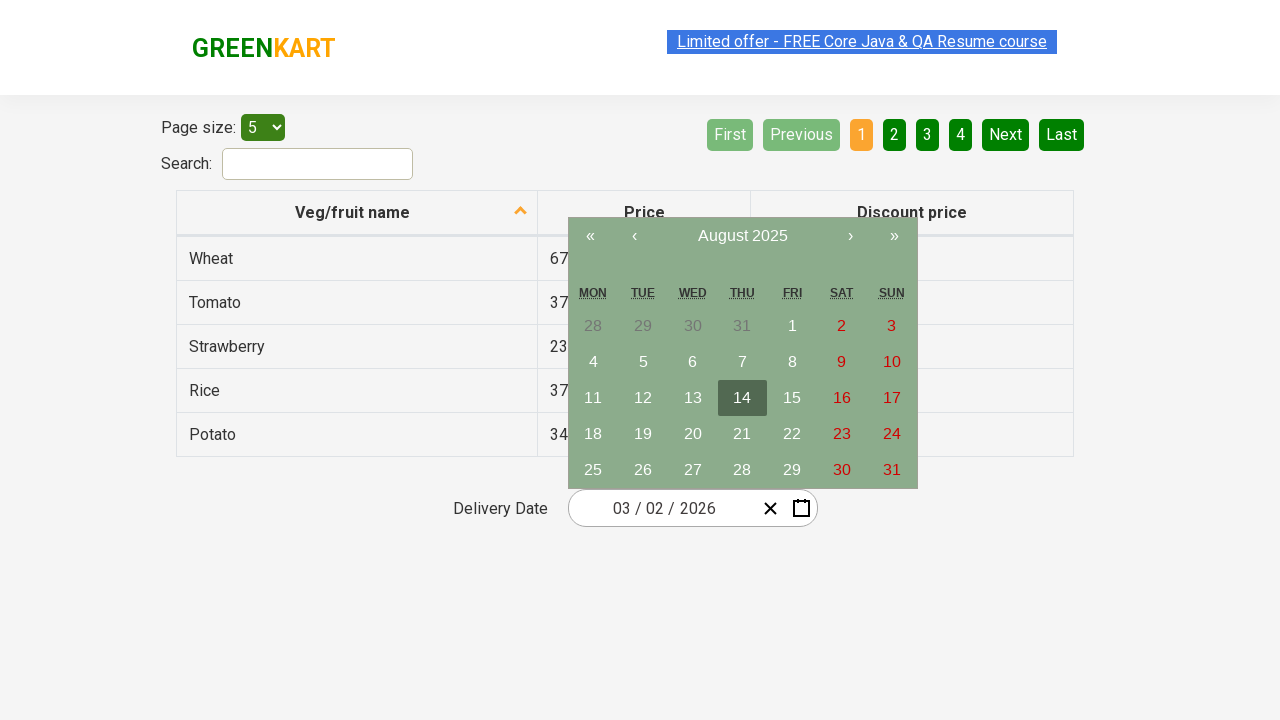

Selected date 15 from calendar at (792, 398) on //abbr[text()='15']
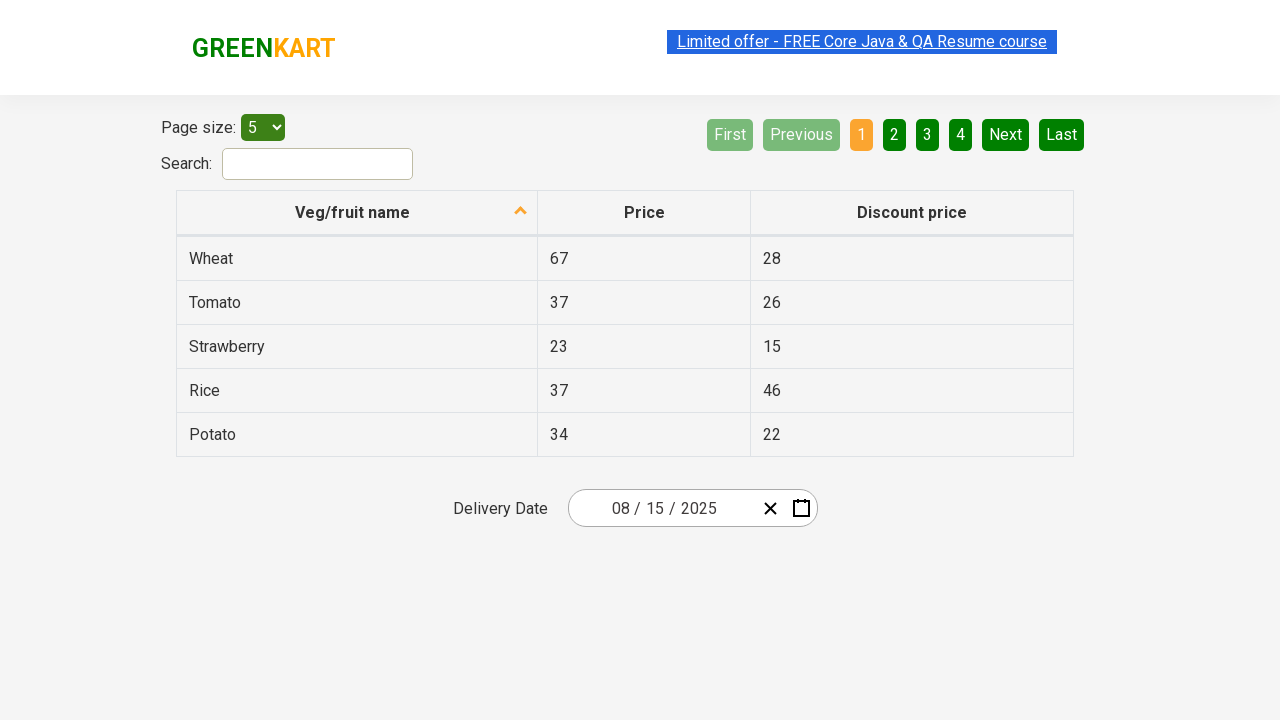

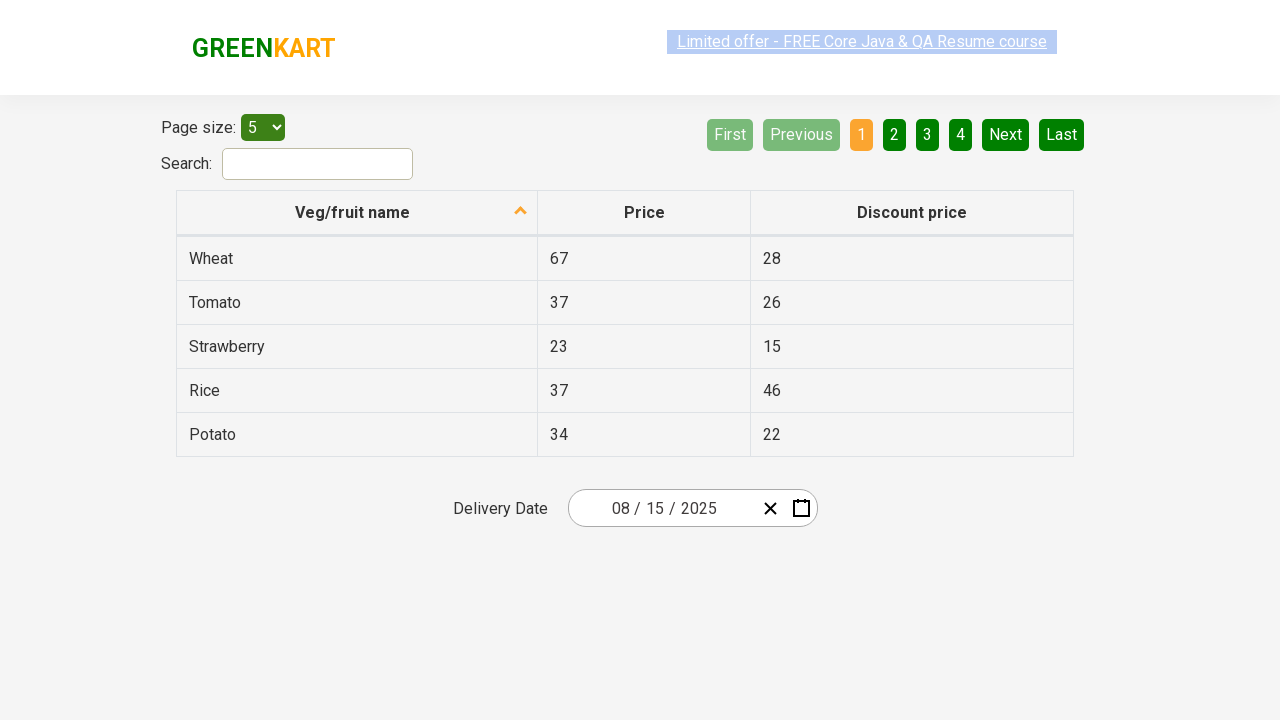